Verifies that the LOGIN link is displayed in the navigation menu of the VyTrack website

Starting URL: https://vytrack.com/

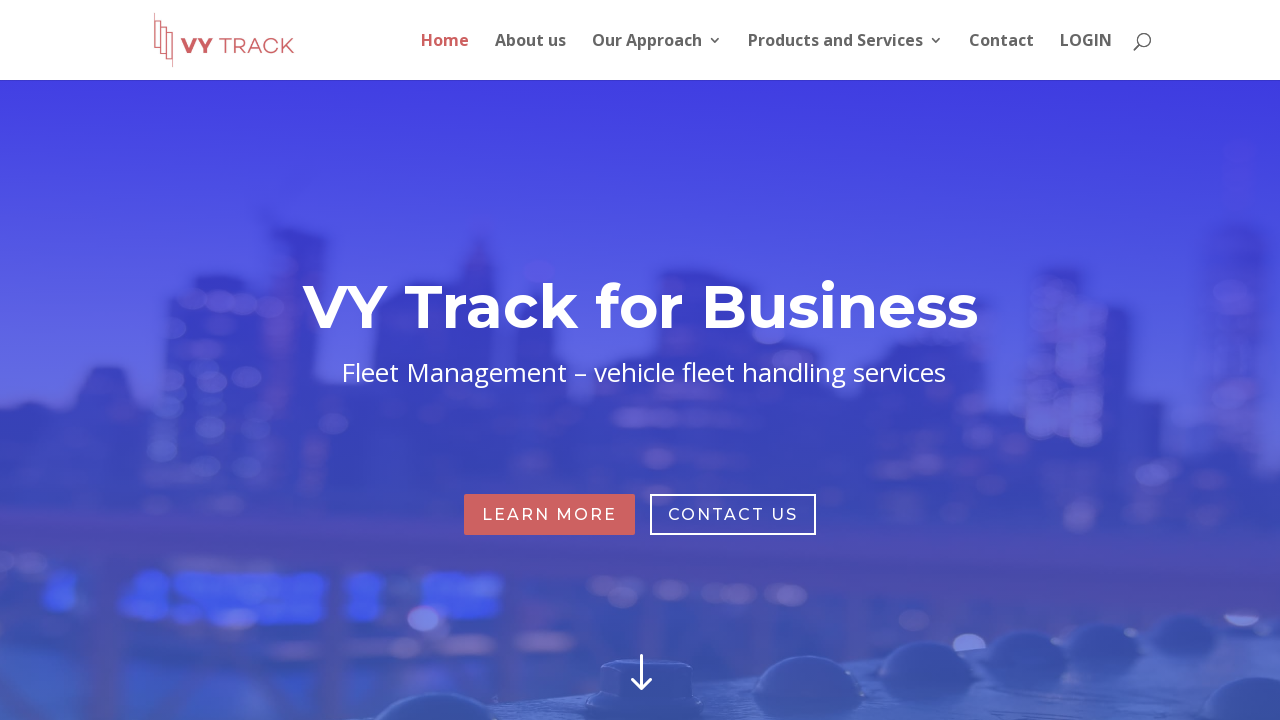

Navigated to VyTrack website
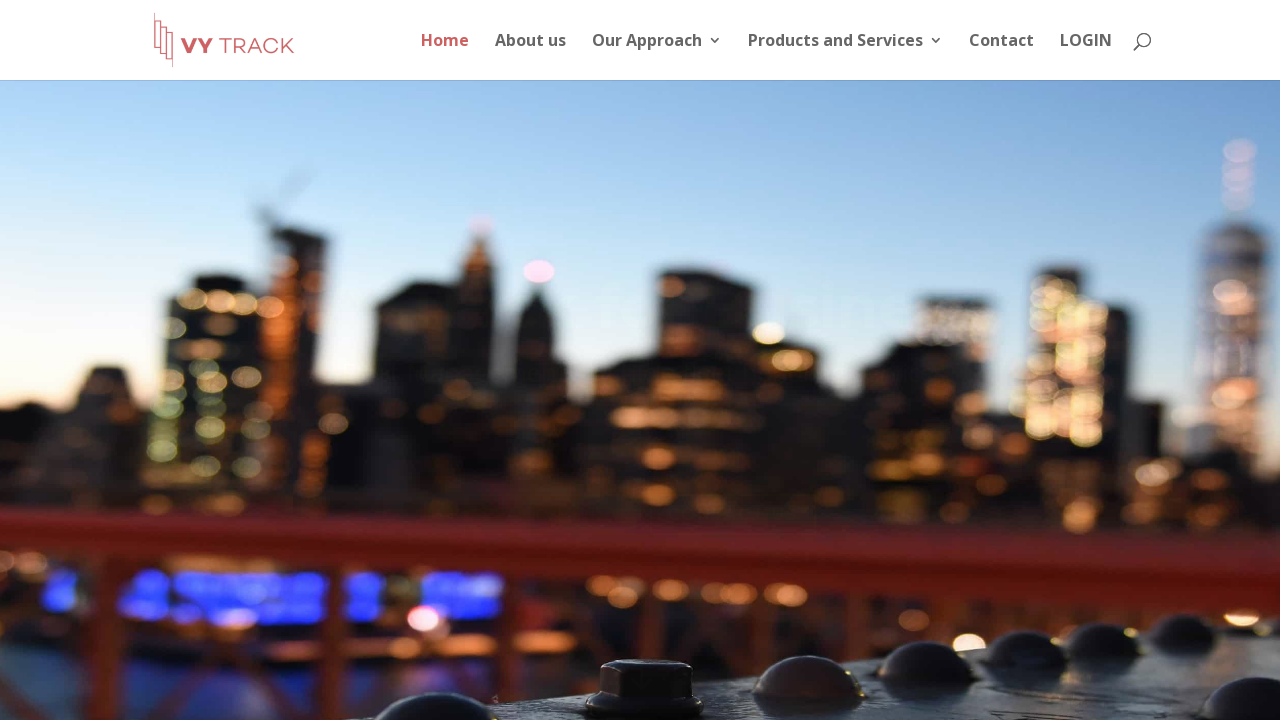

Located LOGIN link in navigation menu
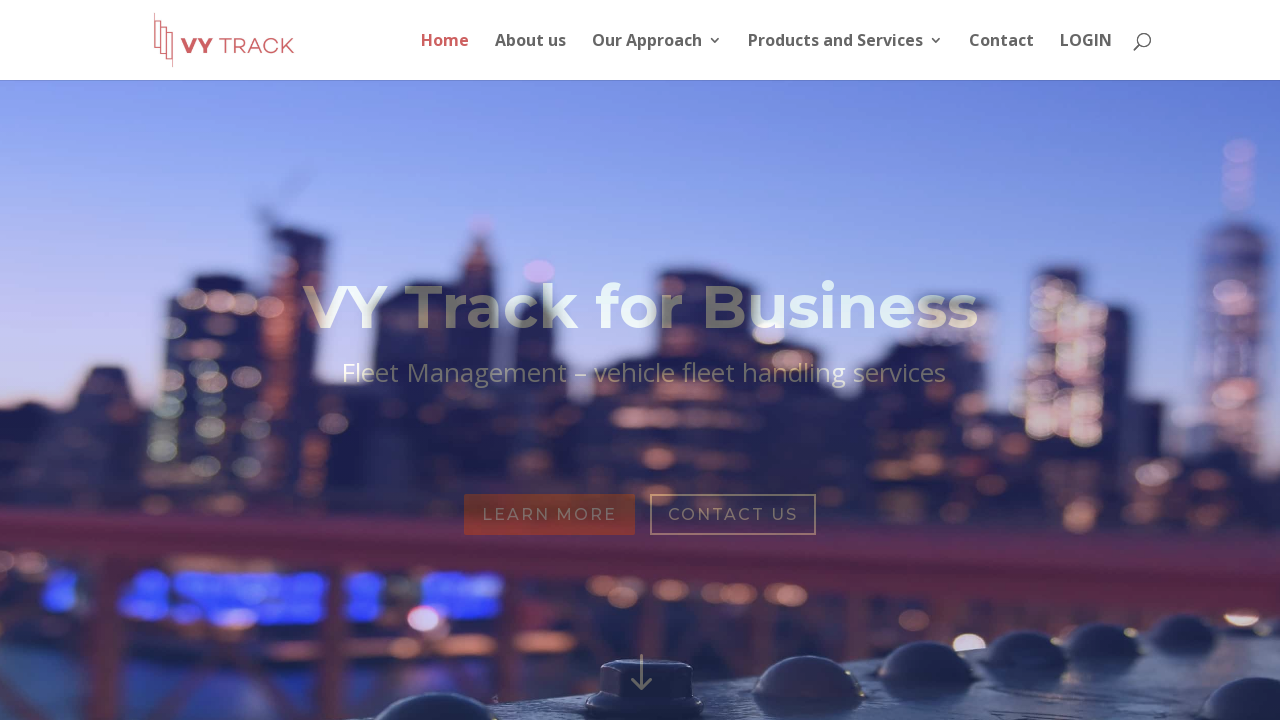

Verified LOGIN link is visible in the navigation menu
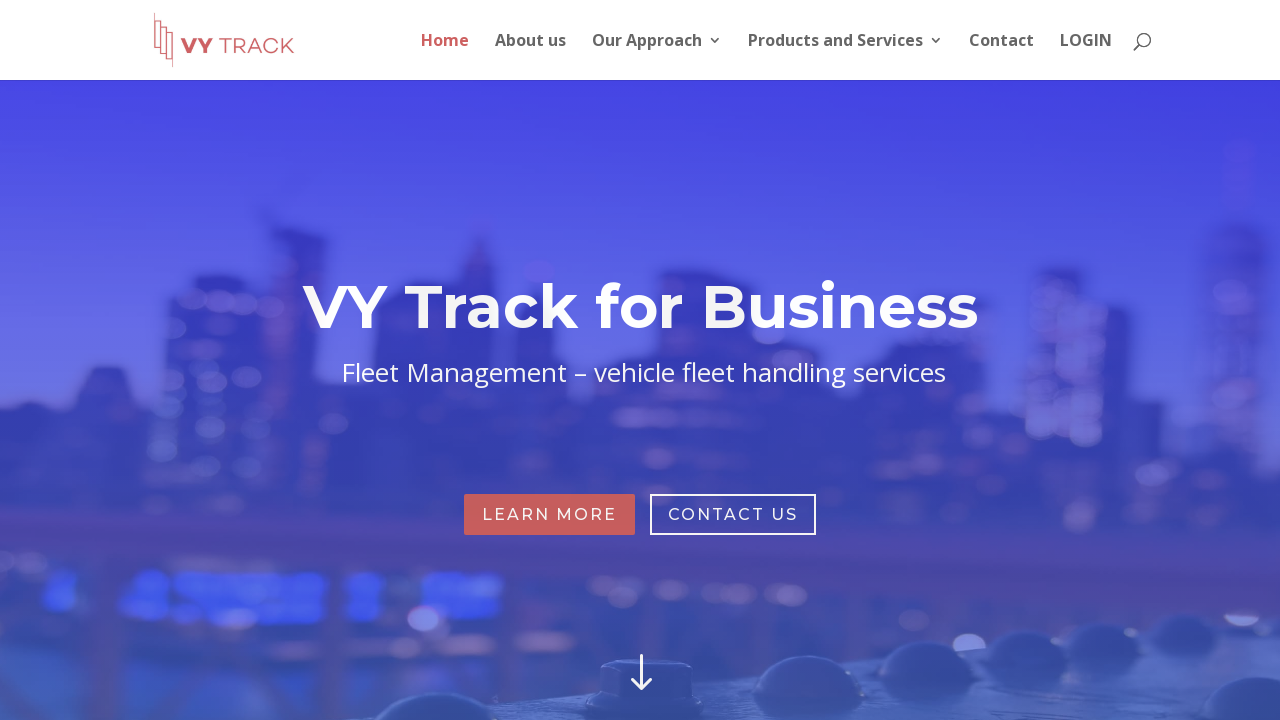

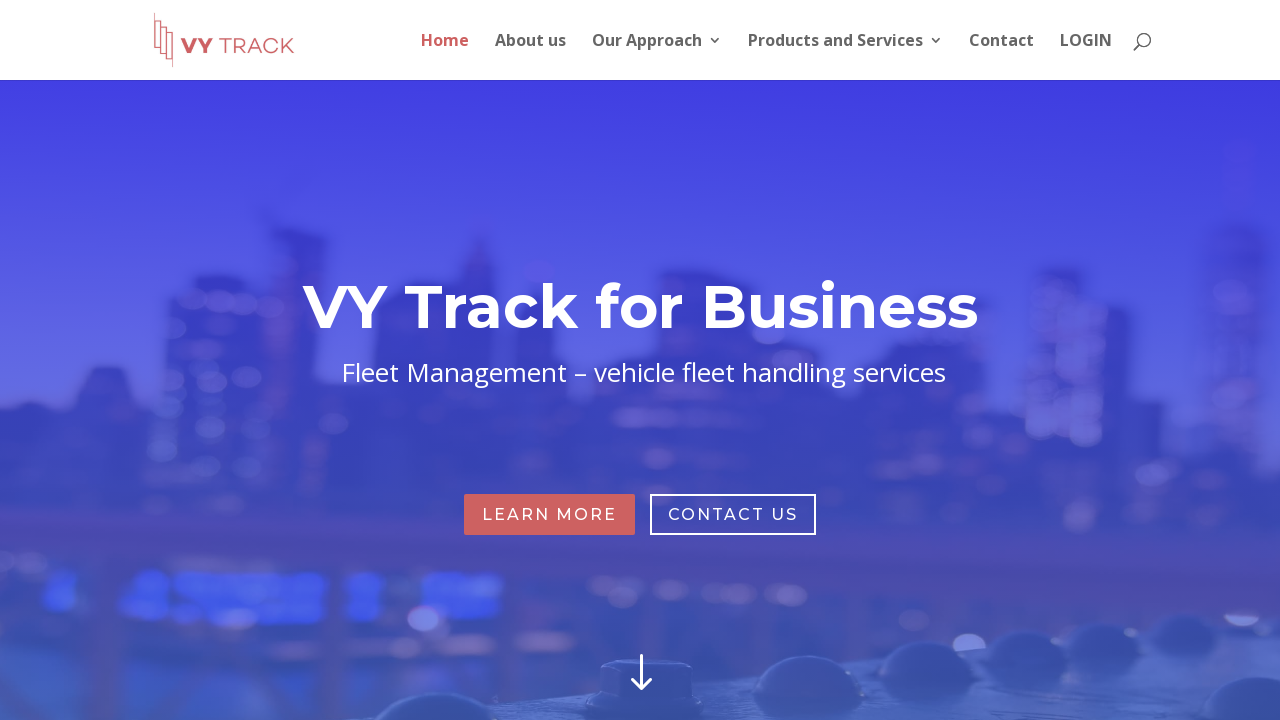